Tests opening a new browser window by clicking a link and switching between windows

Starting URL: http://the-internet.herokuapp.com/windows

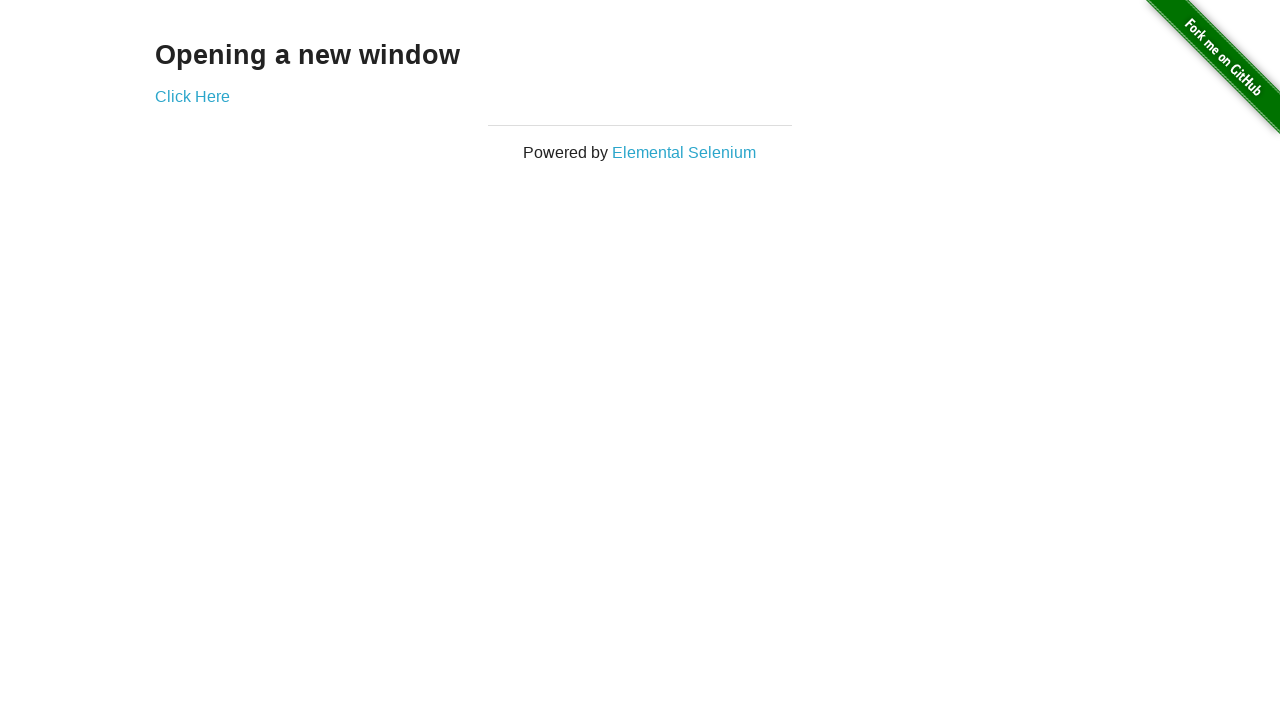

Clicked 'Click Here' link to open new window at (192, 96) on text=Click Here
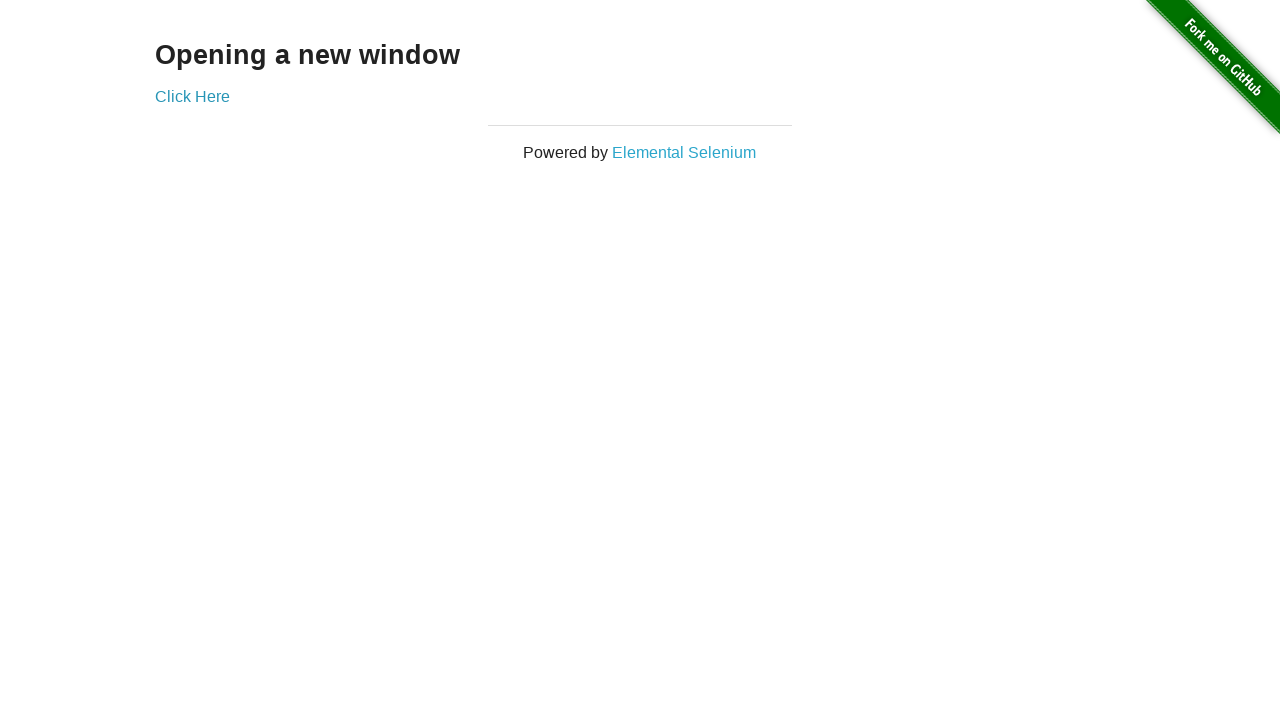

New window opened and captured
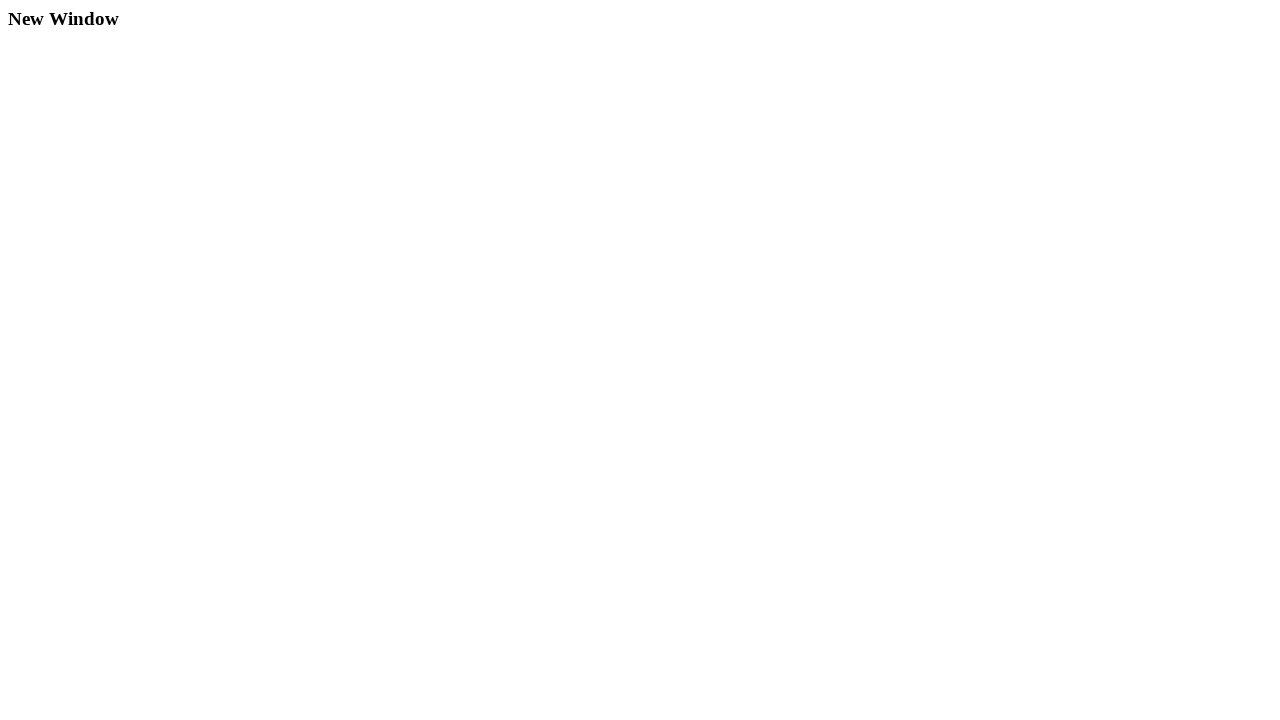

New window page loaded and verified with 'New Window' heading
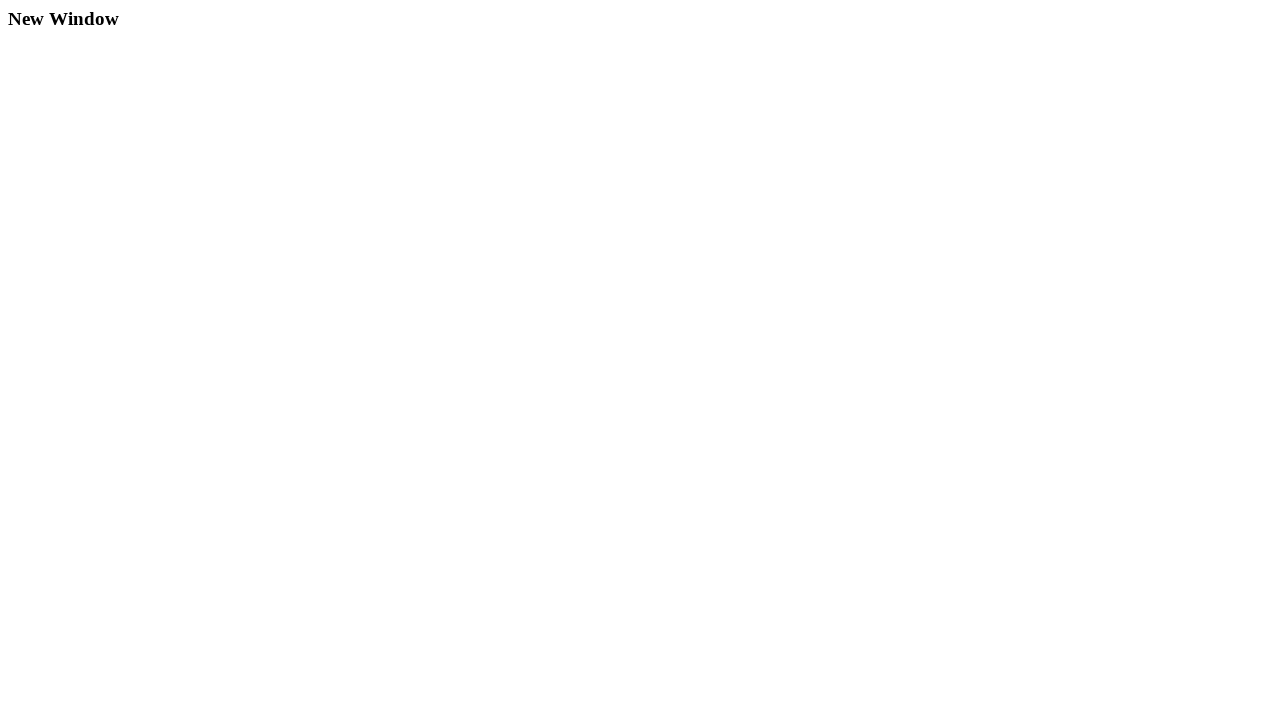

Switched back to original page and verified 'Opening a new window' heading
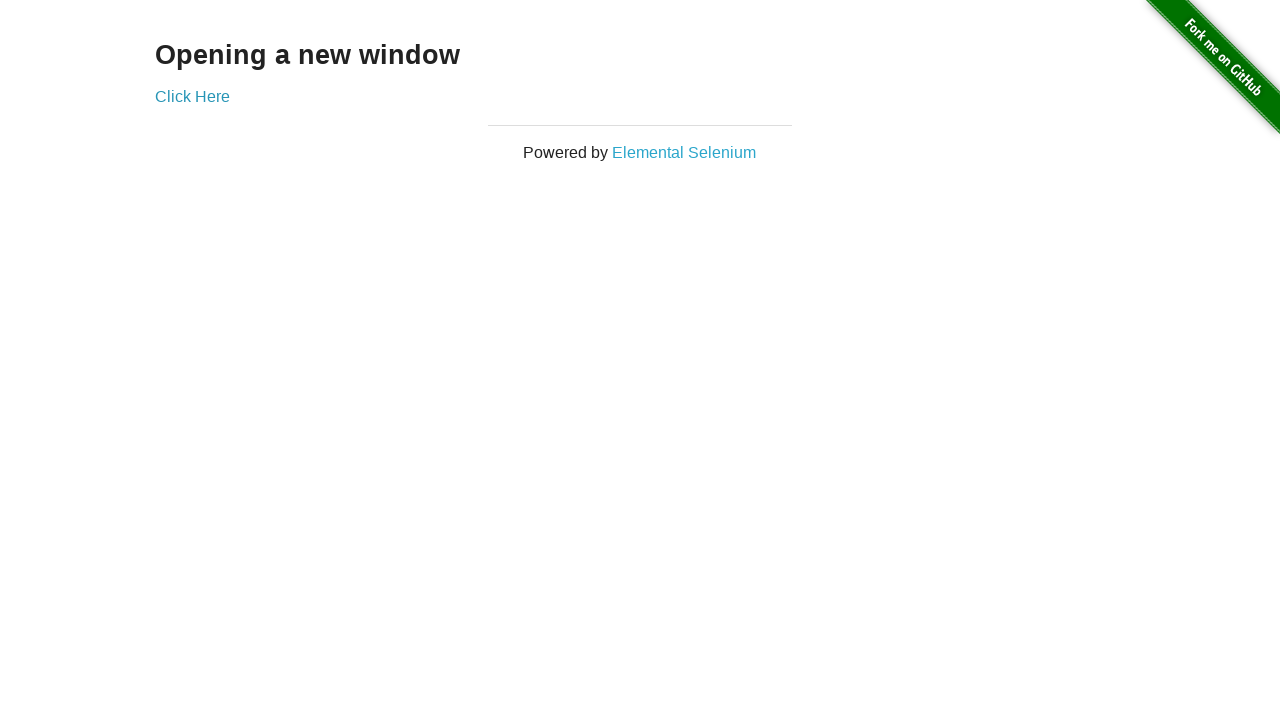

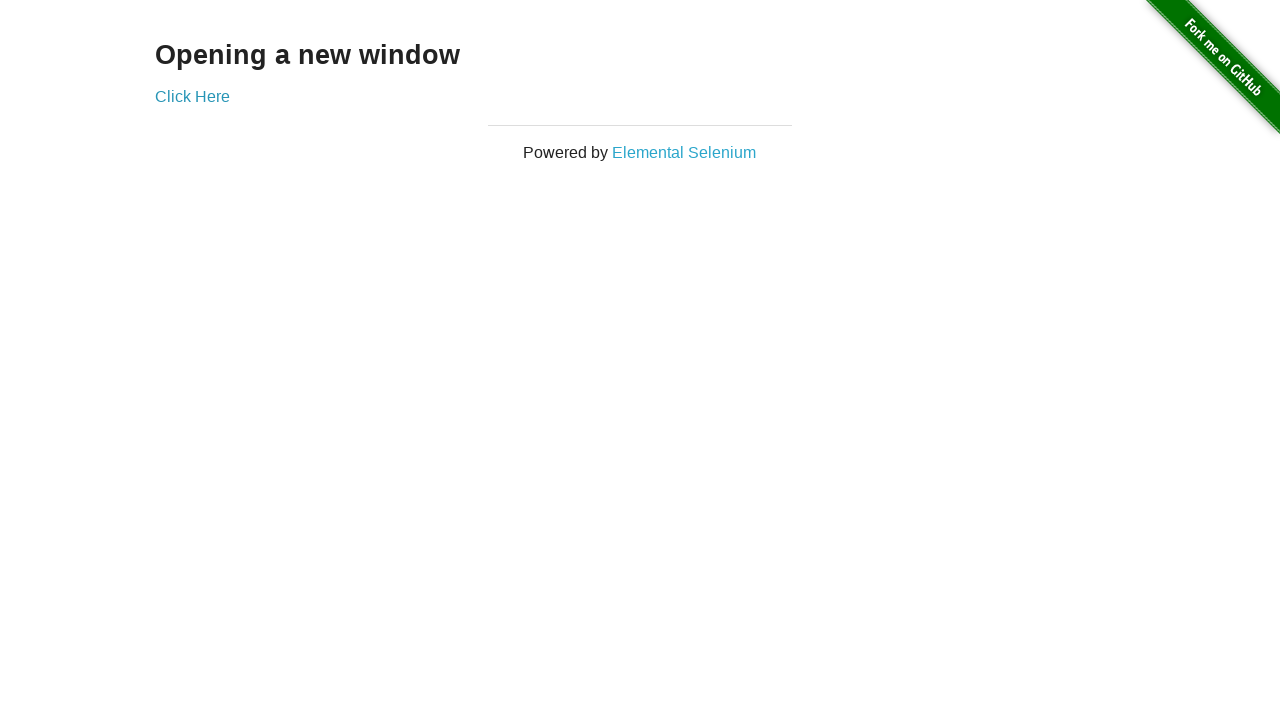